Tests adding items to cart, applying a promo code, and verifying the discount calculation is correct

Starting URL: https://rahulshettyacademy.com/seleniumPractise/#/

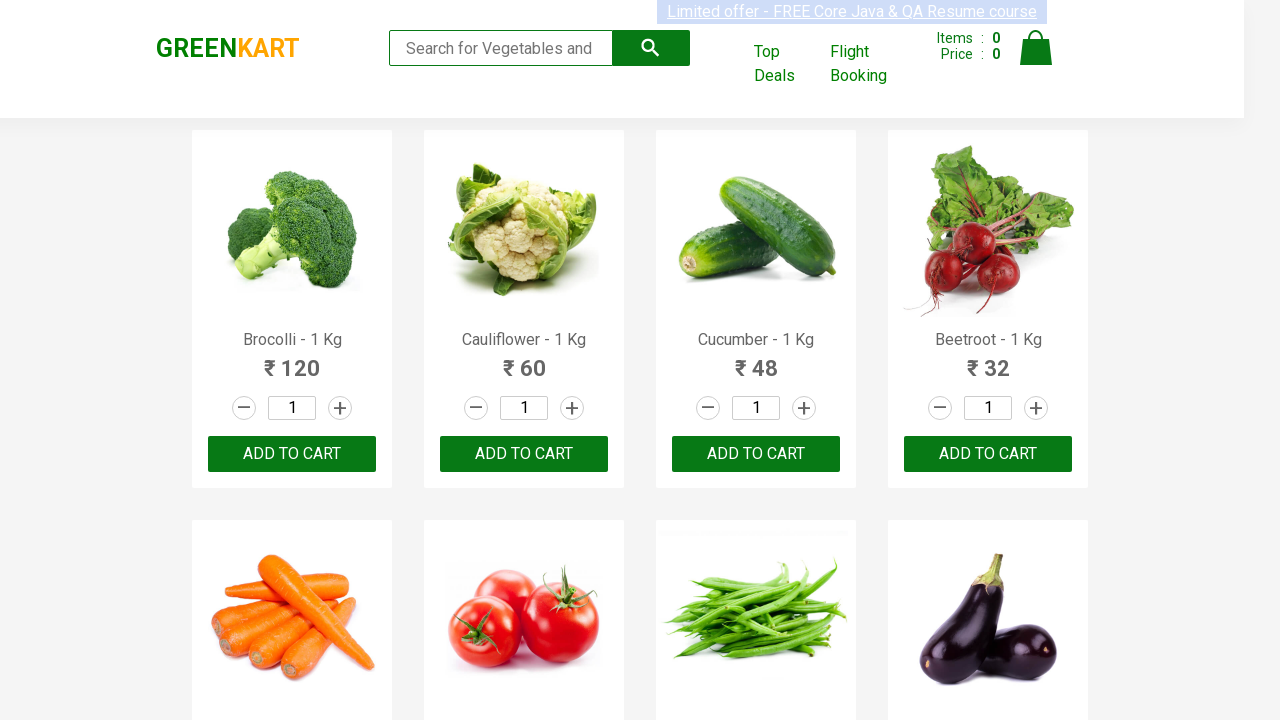

Located all product elements on the page
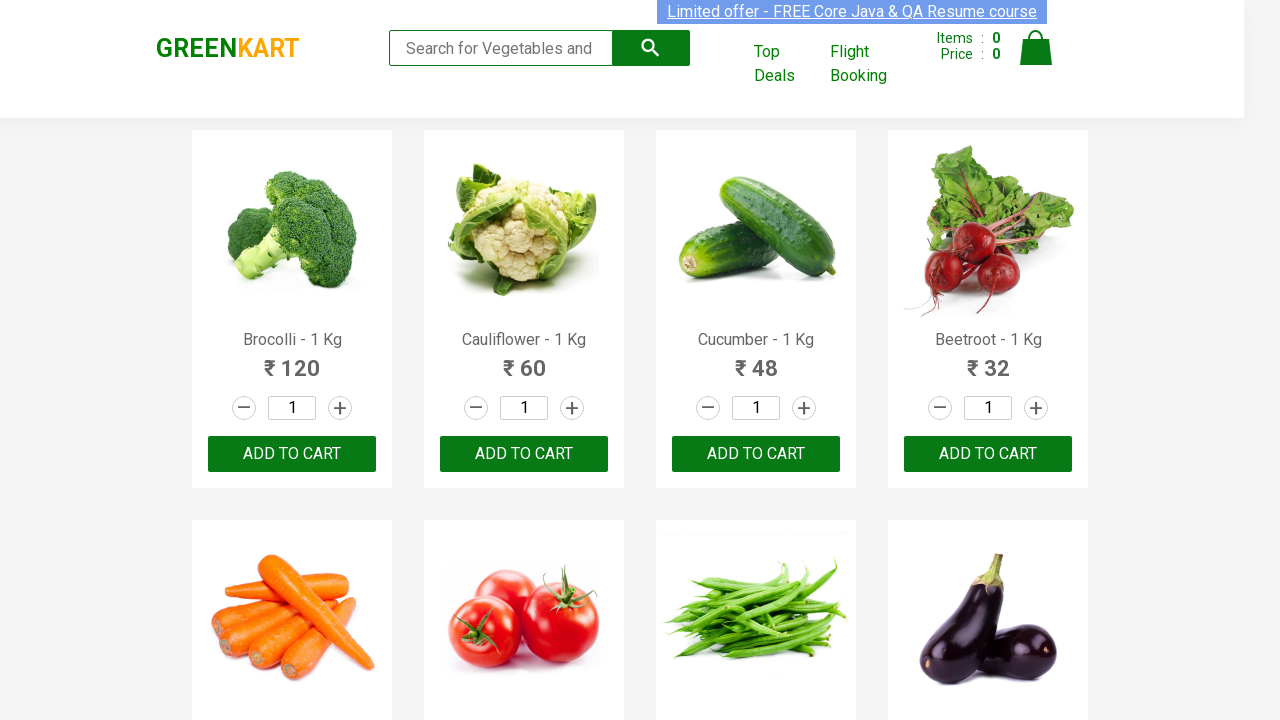

Retrieved product text from product element
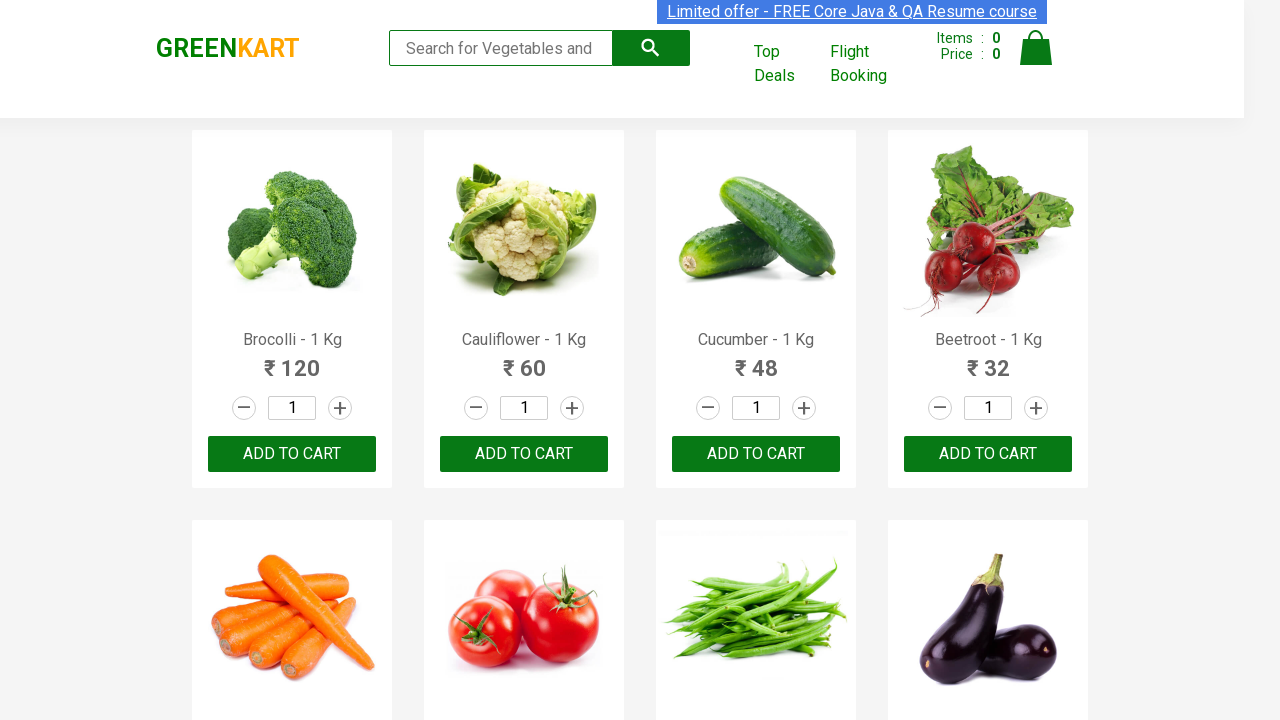

Clicked 'Add to Cart' button for Brocolli at (292, 454) on div.product >> nth=0 >> div.product-action
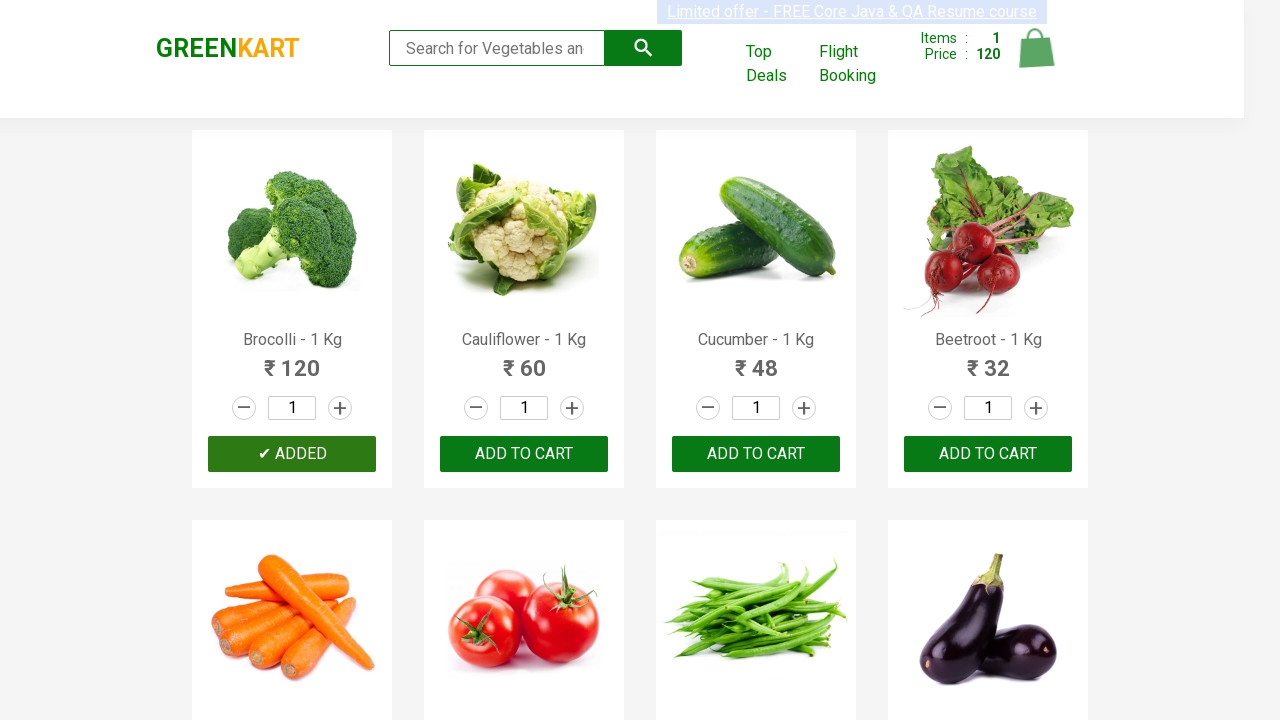

Retrieved product text from product element
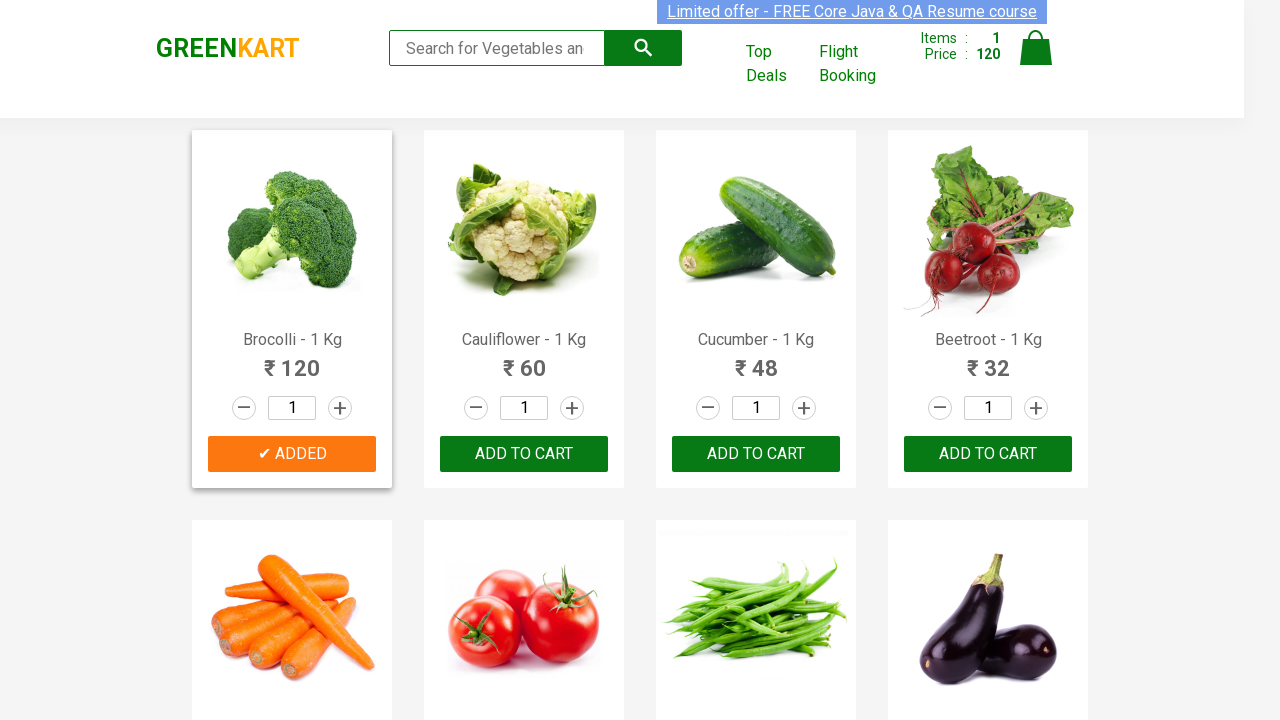

Retrieved product text from product element
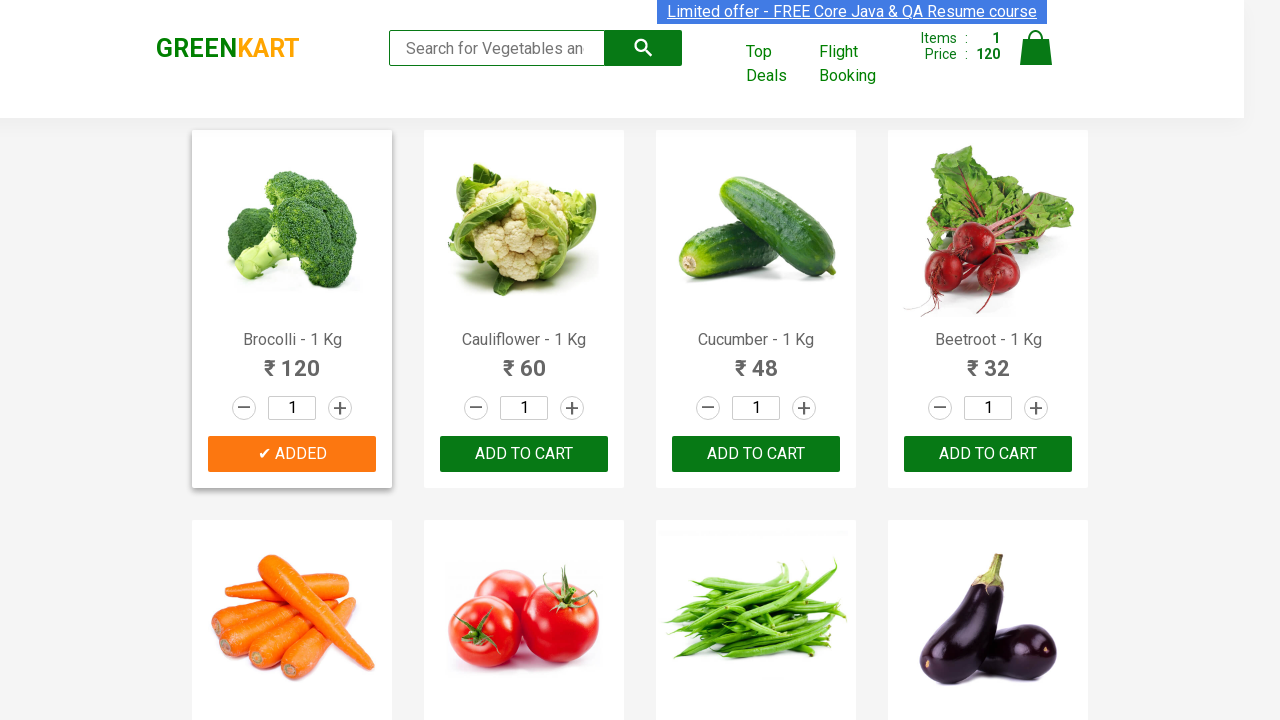

Clicked 'Add to Cart' button for Cucumber at (756, 454) on div.product >> nth=2 >> div.product-action
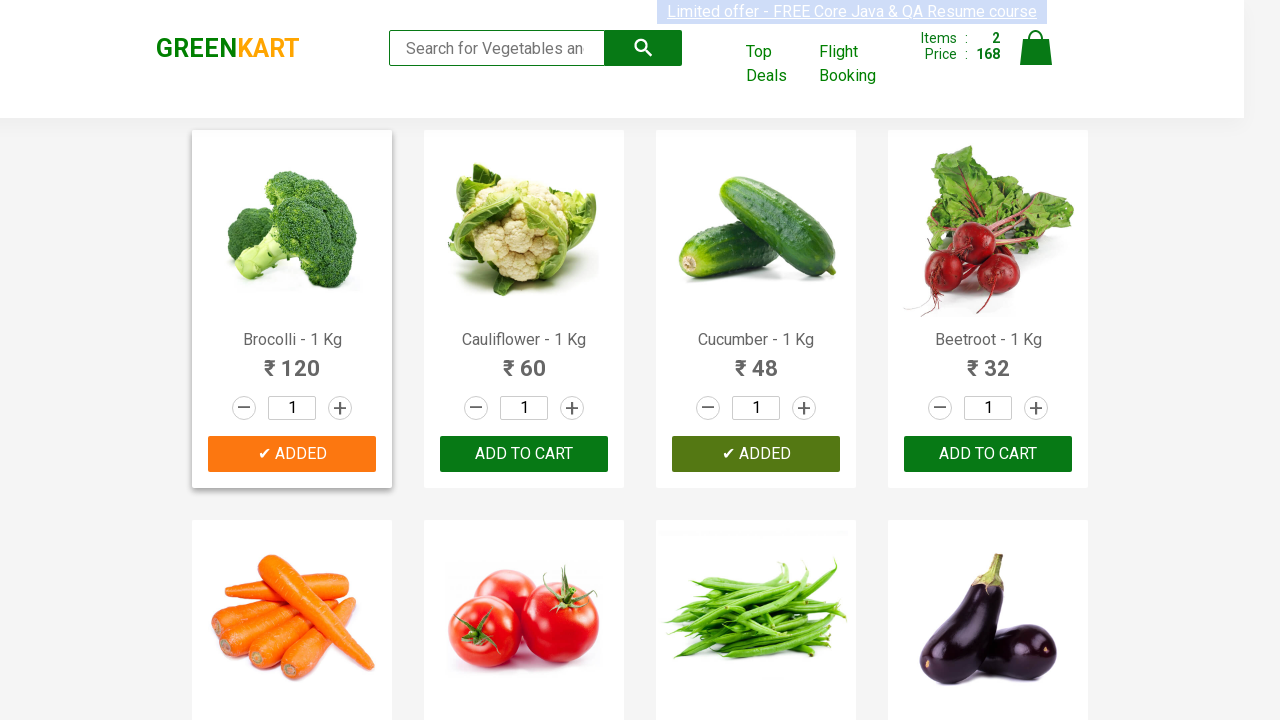

Clicked on cart icon to open cart at (1036, 48) on img[alt='Cart']
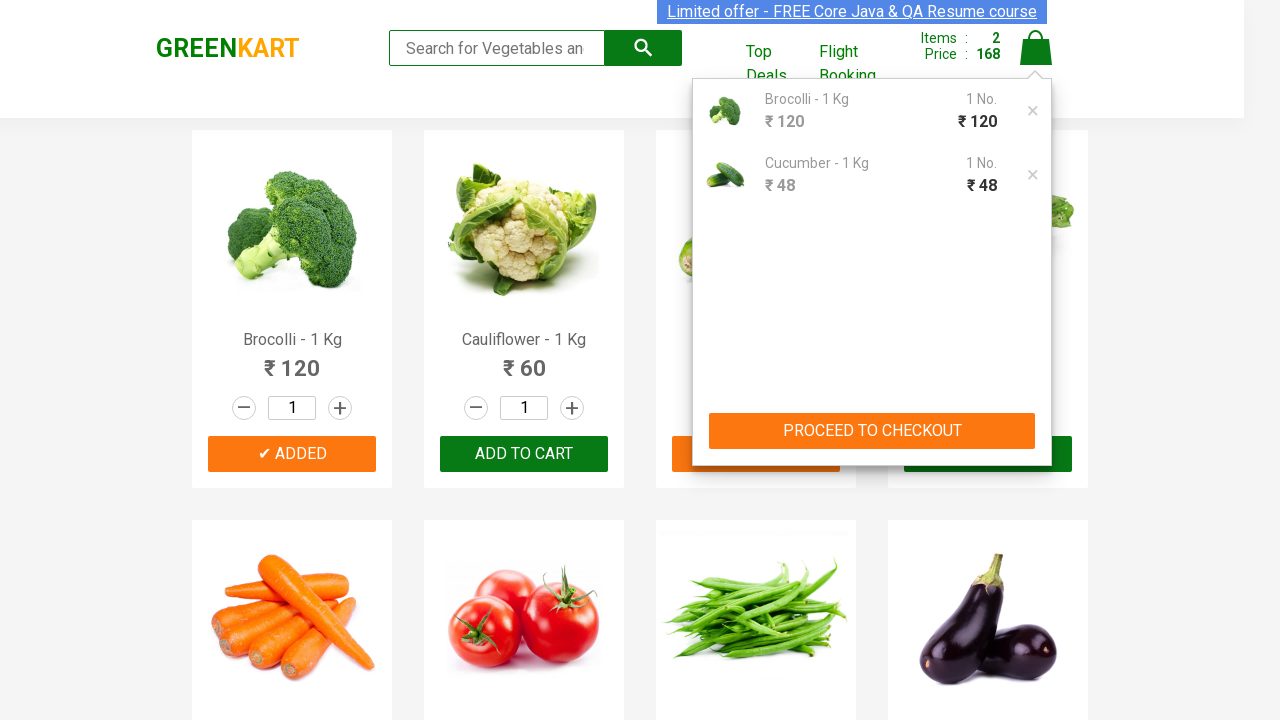

Clicked 'PROCEED TO CHECKOUT' button at (872, 431) on button:has-text('PROCEED TO CHECKOUT')
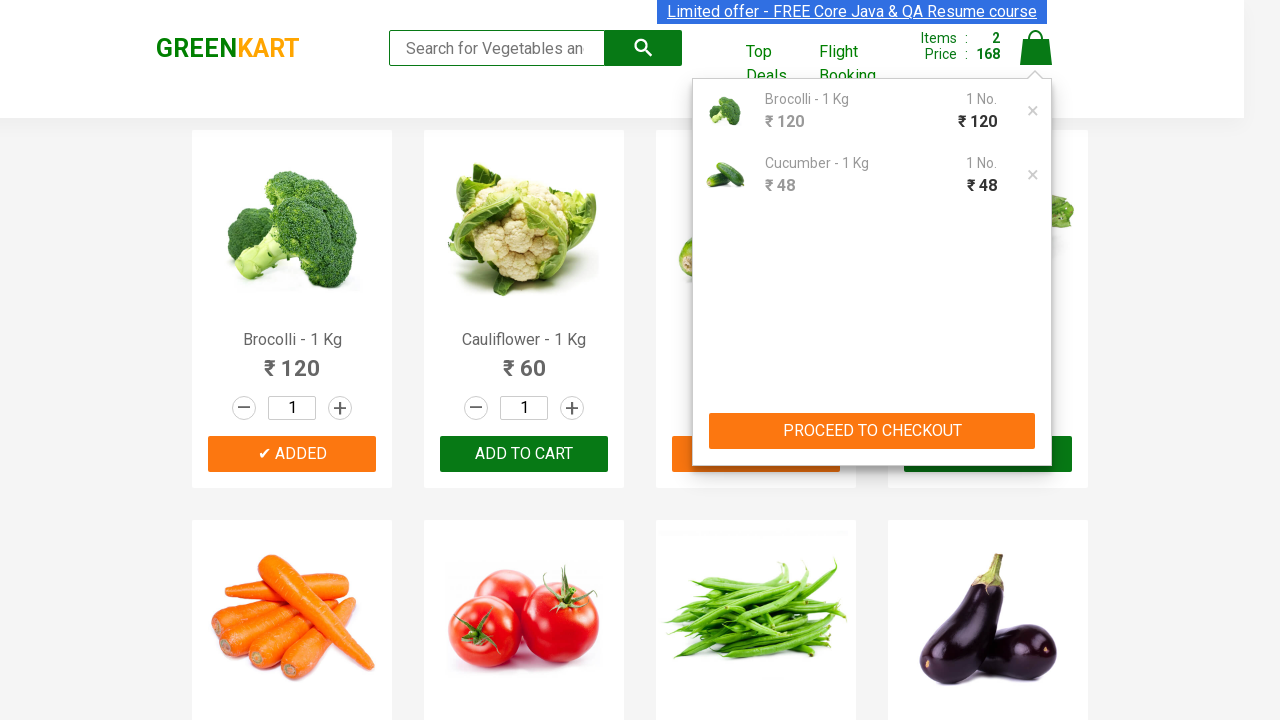

Entered promo code 'rahulshettyacademy' in the promo code field on input.promoCode
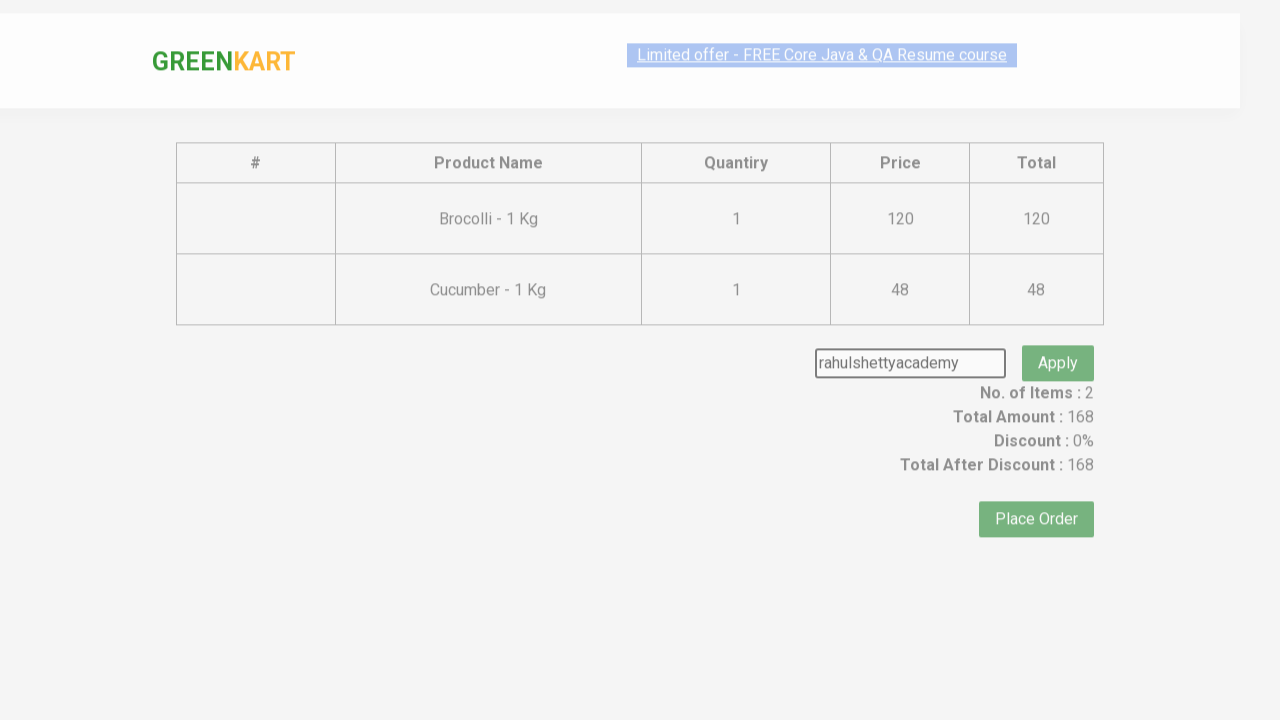

Clicked promo code apply button at (1058, 335) on button.promoBtn
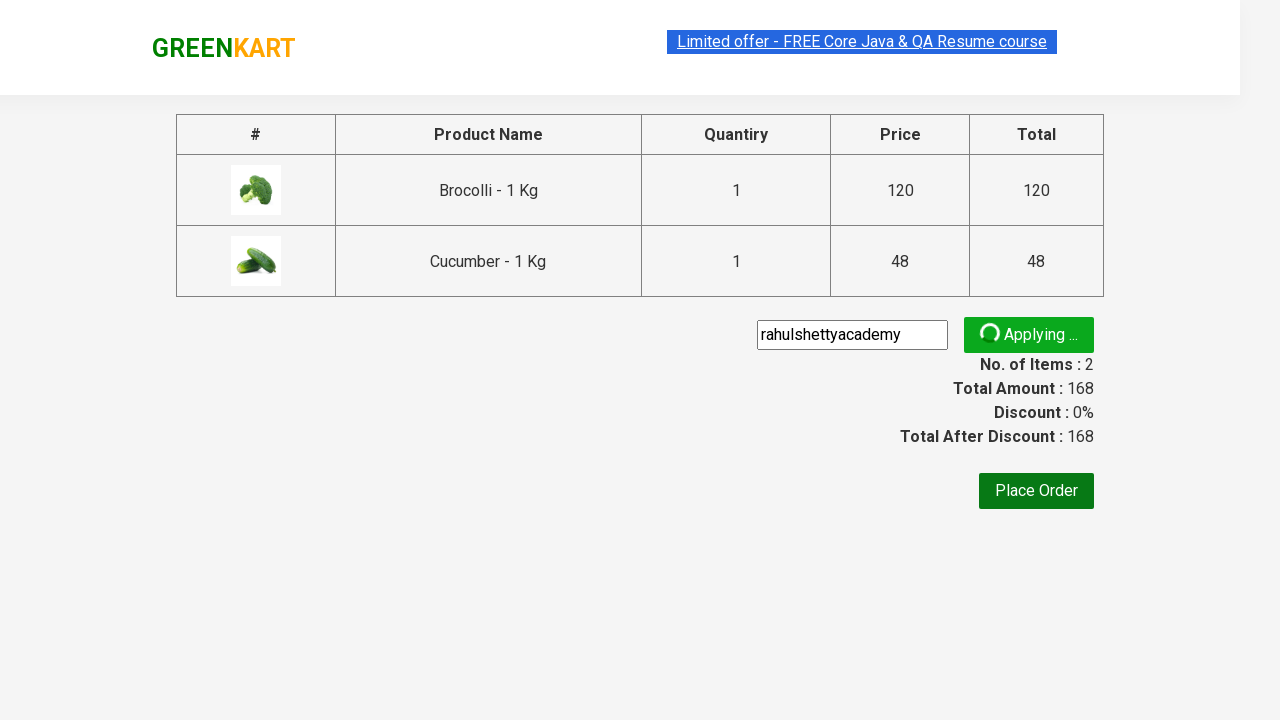

Promo code successfully applied and discount information is visible
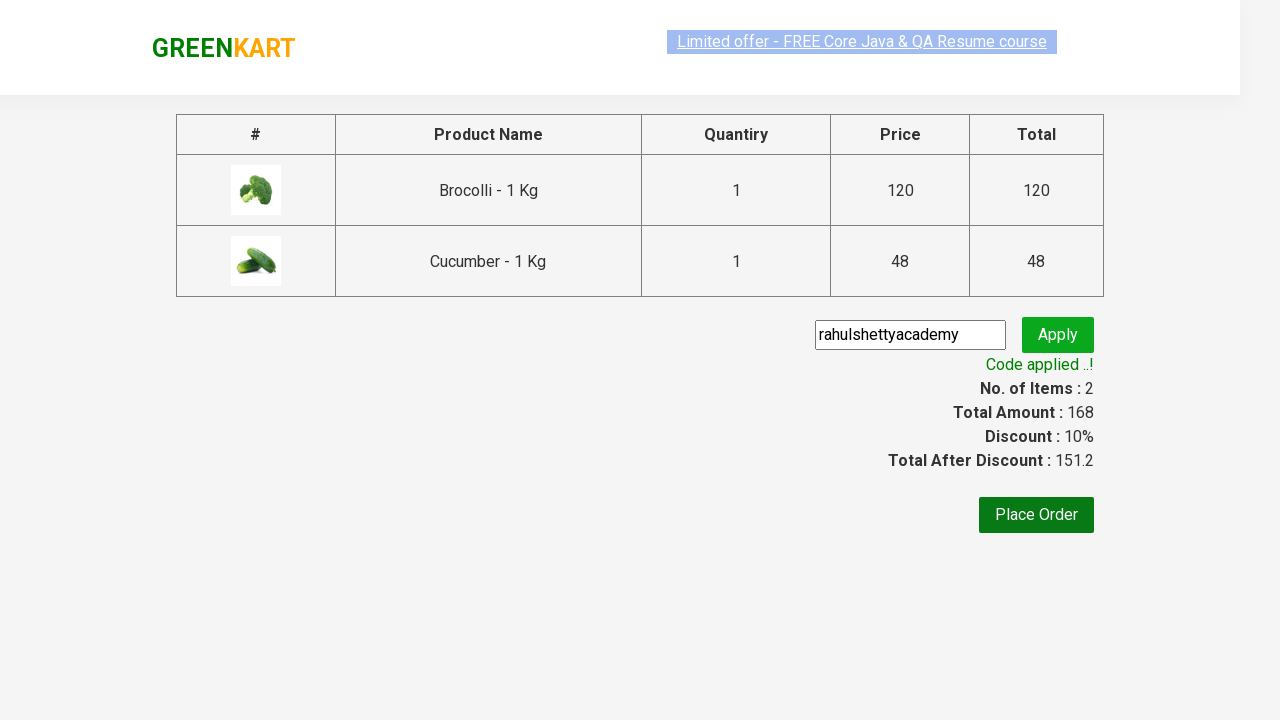

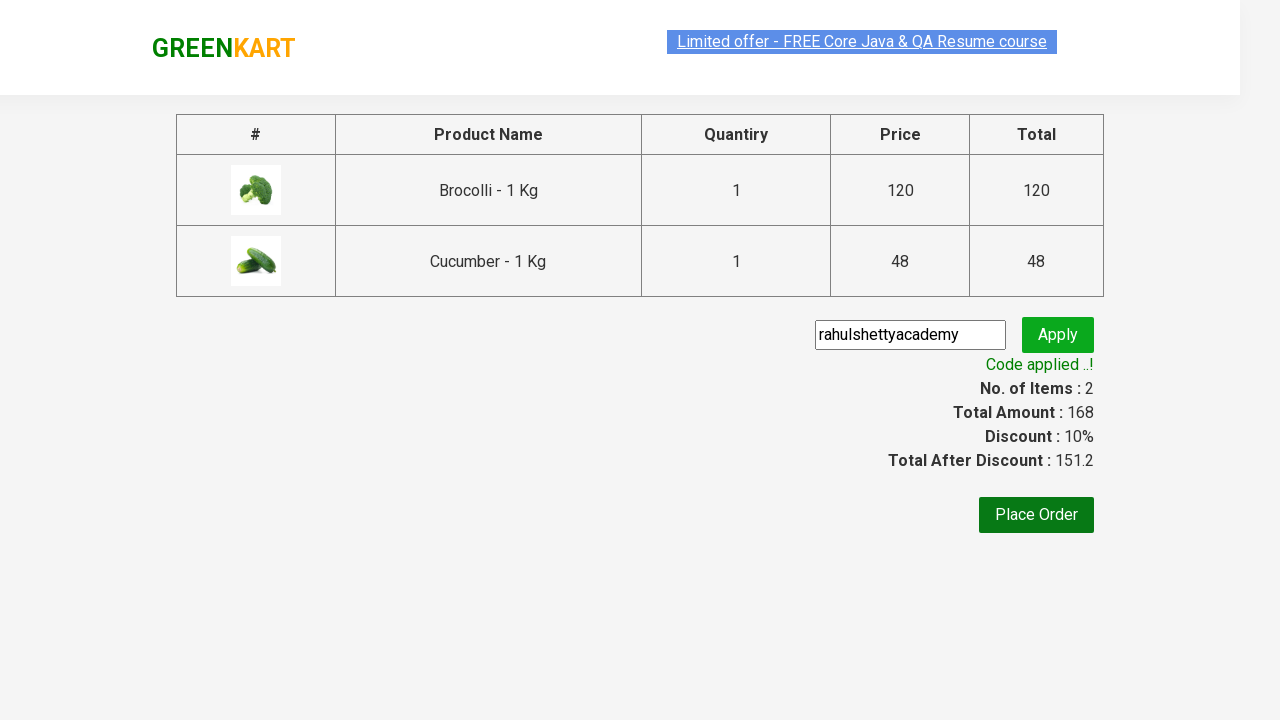